Tests various checkbox interactions on a demo page including clicking a newsletter checkbox, selecting specific hobby checkboxes, toggling visibility of checkboxes, and enabling disabled checkboxes before selecting them.

Starting URL: https://syntaxprojects.com/basic-checkbox-demo-homework.php

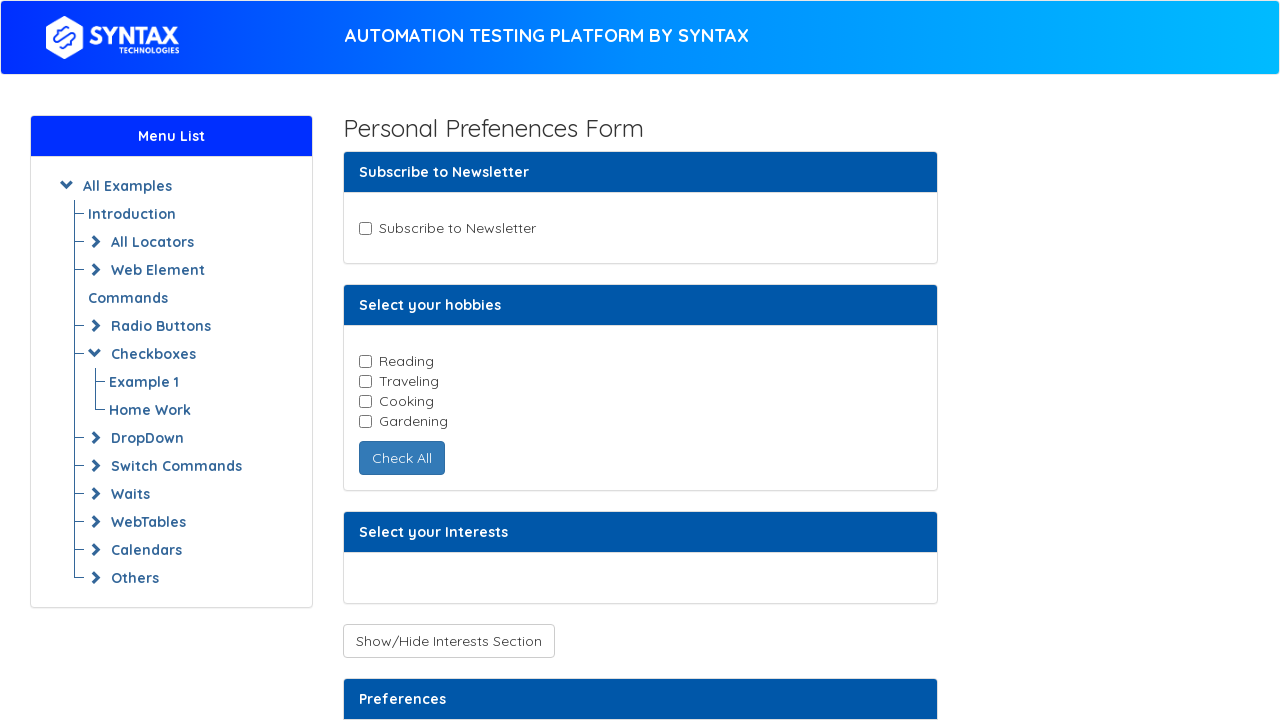

Clicked newsletter checkbox at (365, 228) on input#newsletter
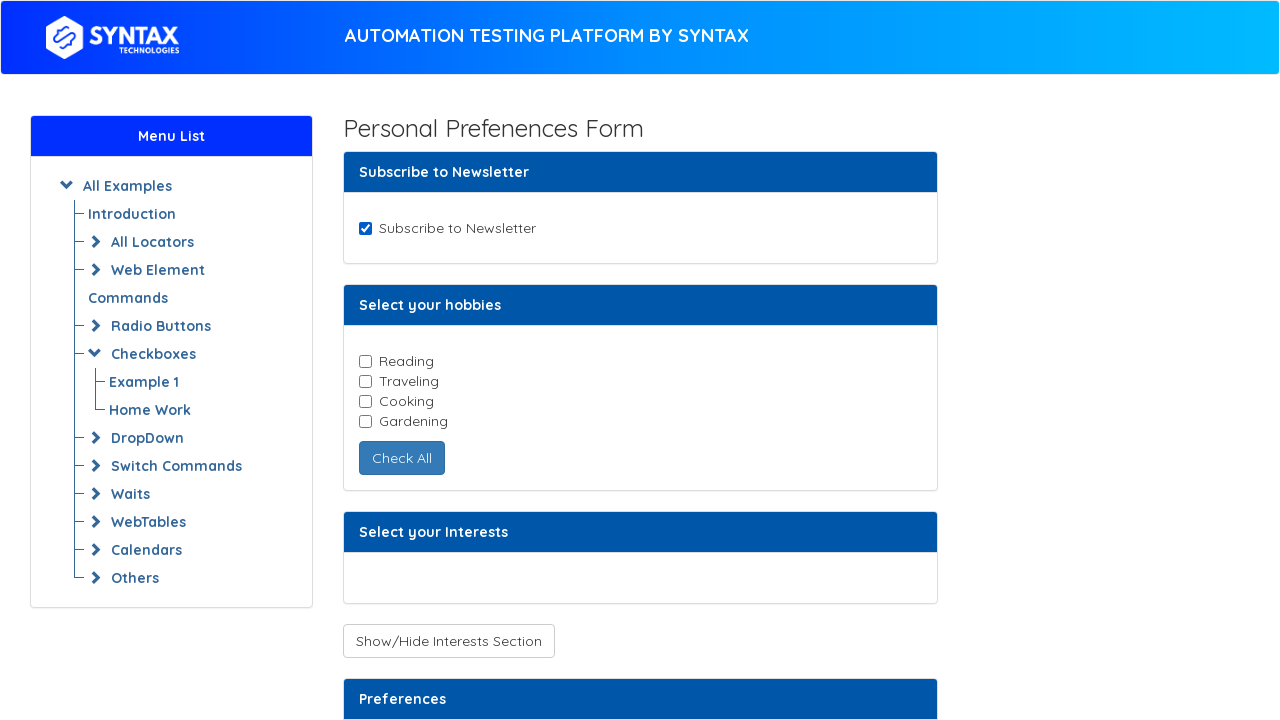

Clicked reading hobby checkbox at (365, 361) on input.cb-element >> nth=0
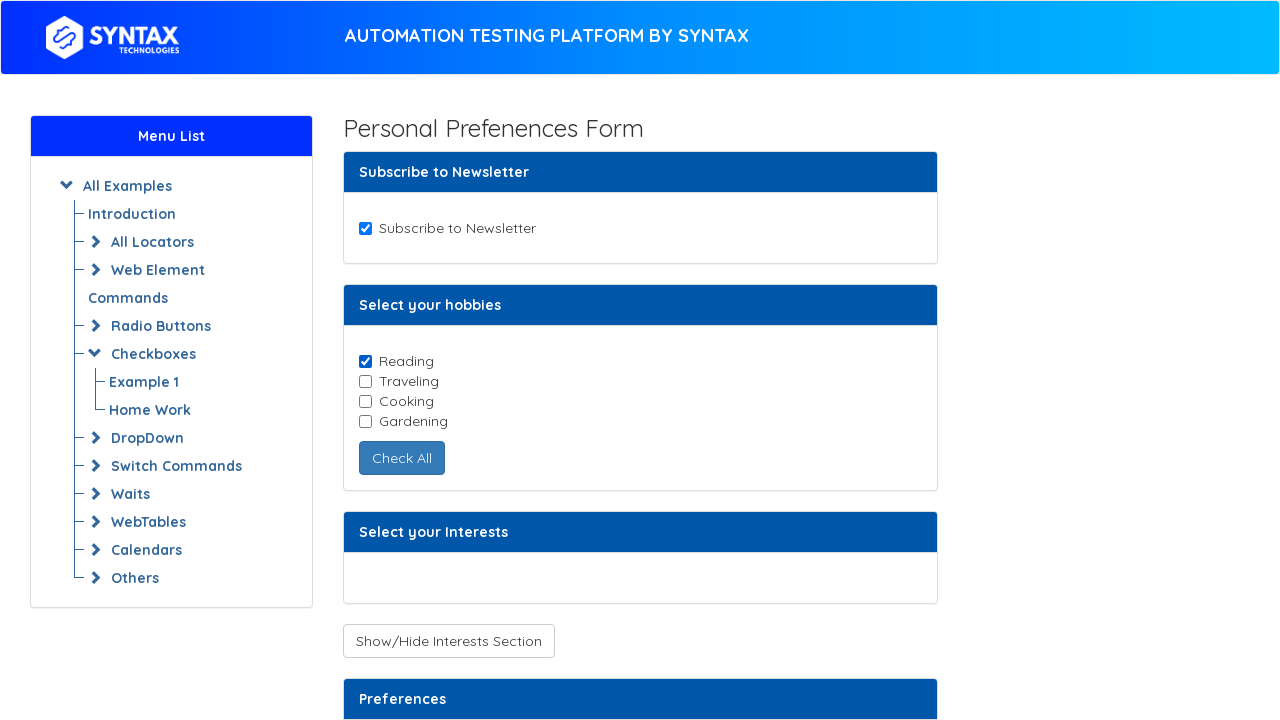

Clicked cooking hobby checkbox at (365, 401) on input.cb-element >> nth=2
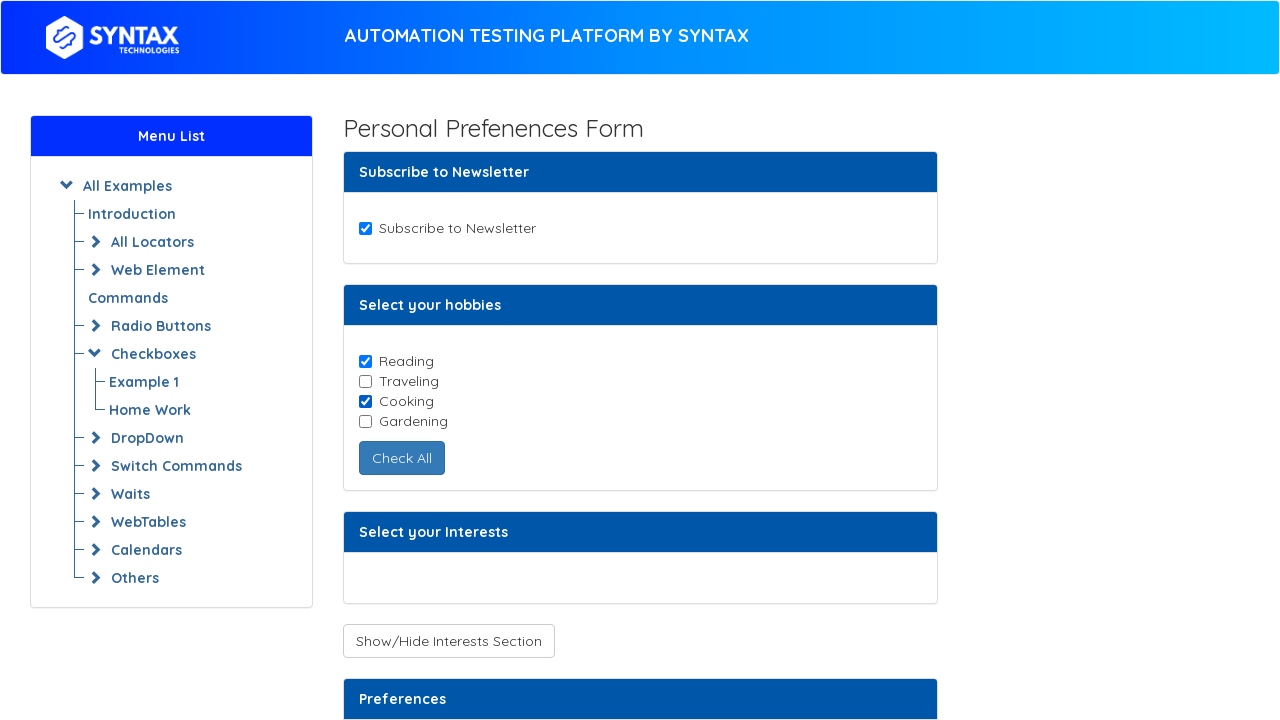

Clicked 'Show Checkboxes' button to display hidden checkboxes at (448, 641) on button#toggleCheckboxButtons
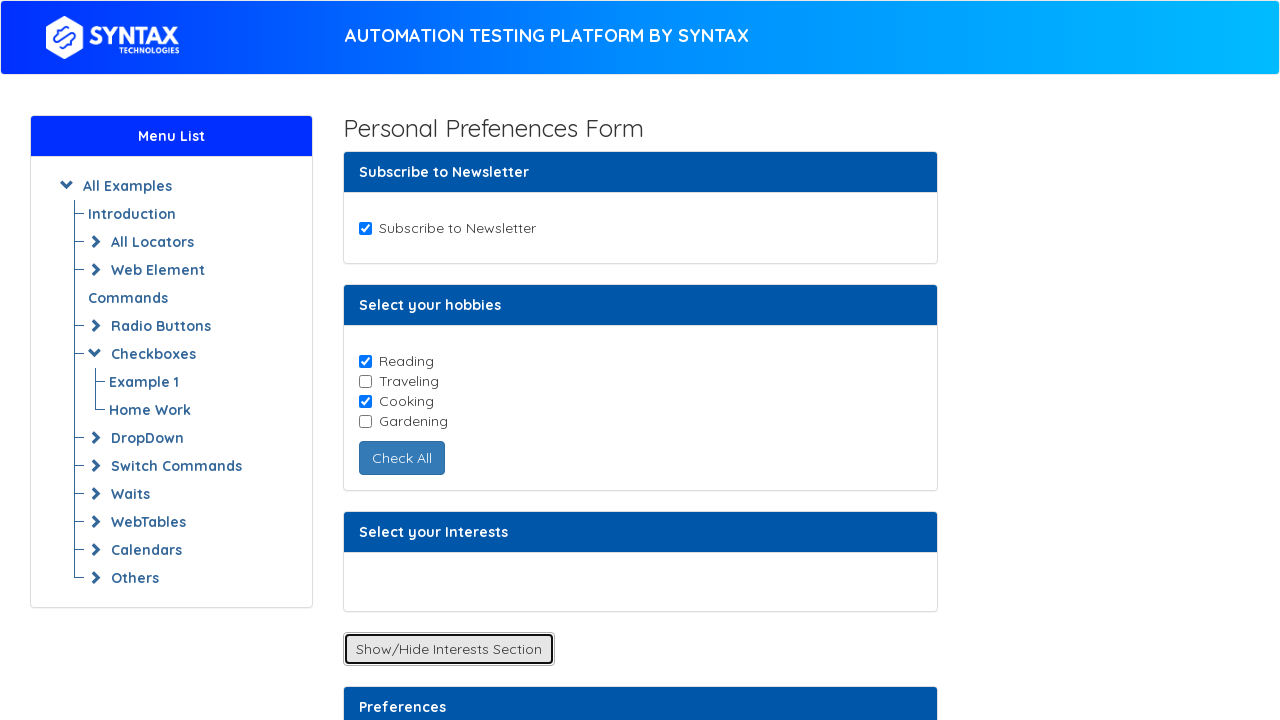

Waited for checkboxes to become visible
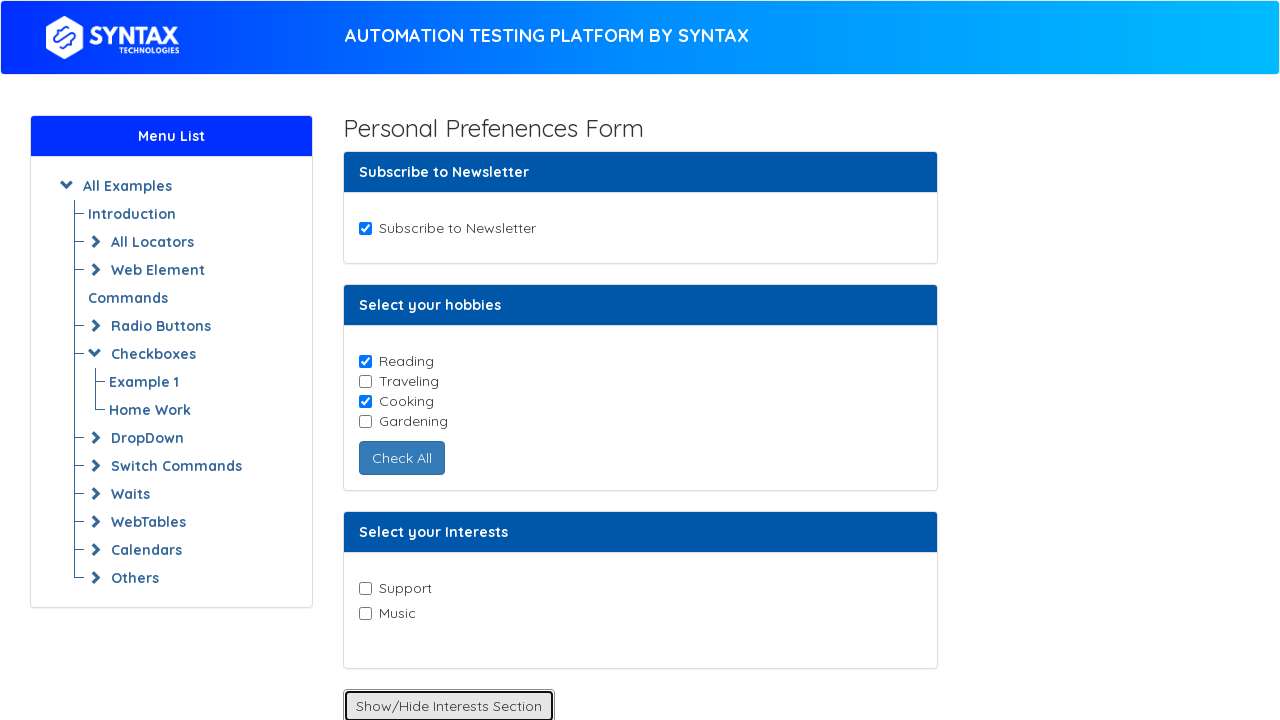

Clicked Music checkbox after it became visible at (365, 613) on input[value='Music']
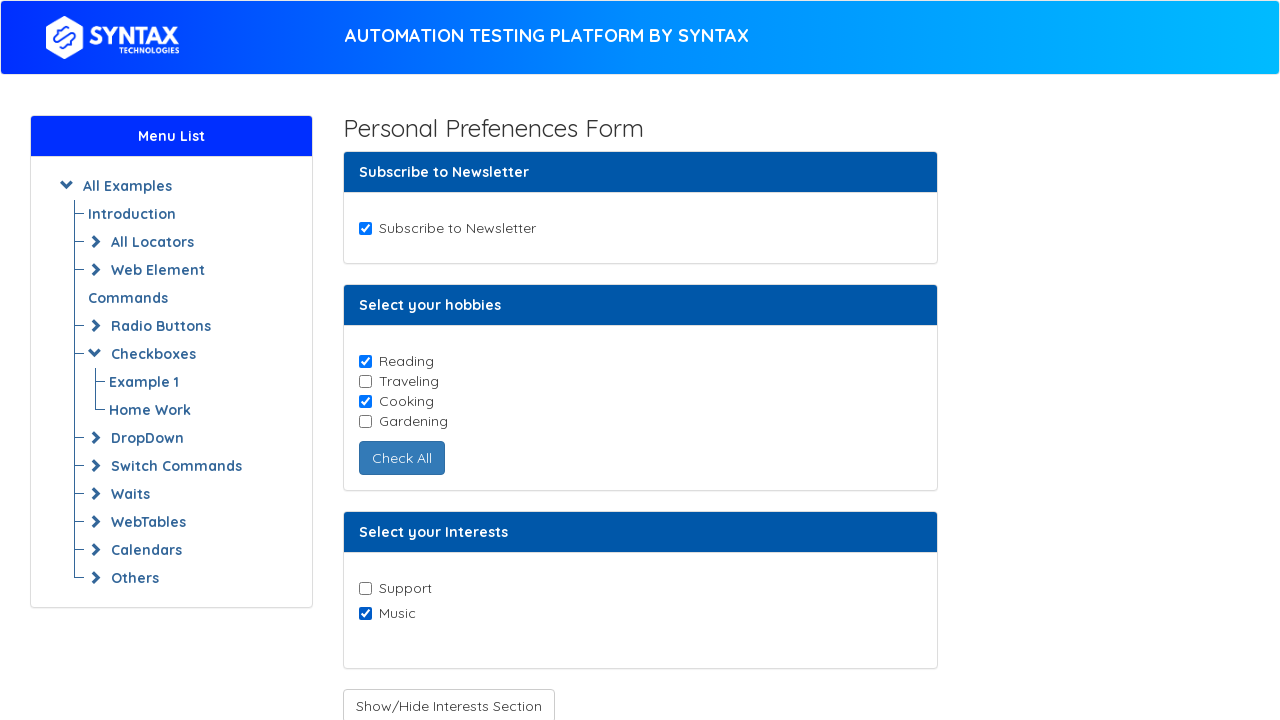

Clicked button to enable disabled checkboxes at (436, 407) on button#enabledcheckbox
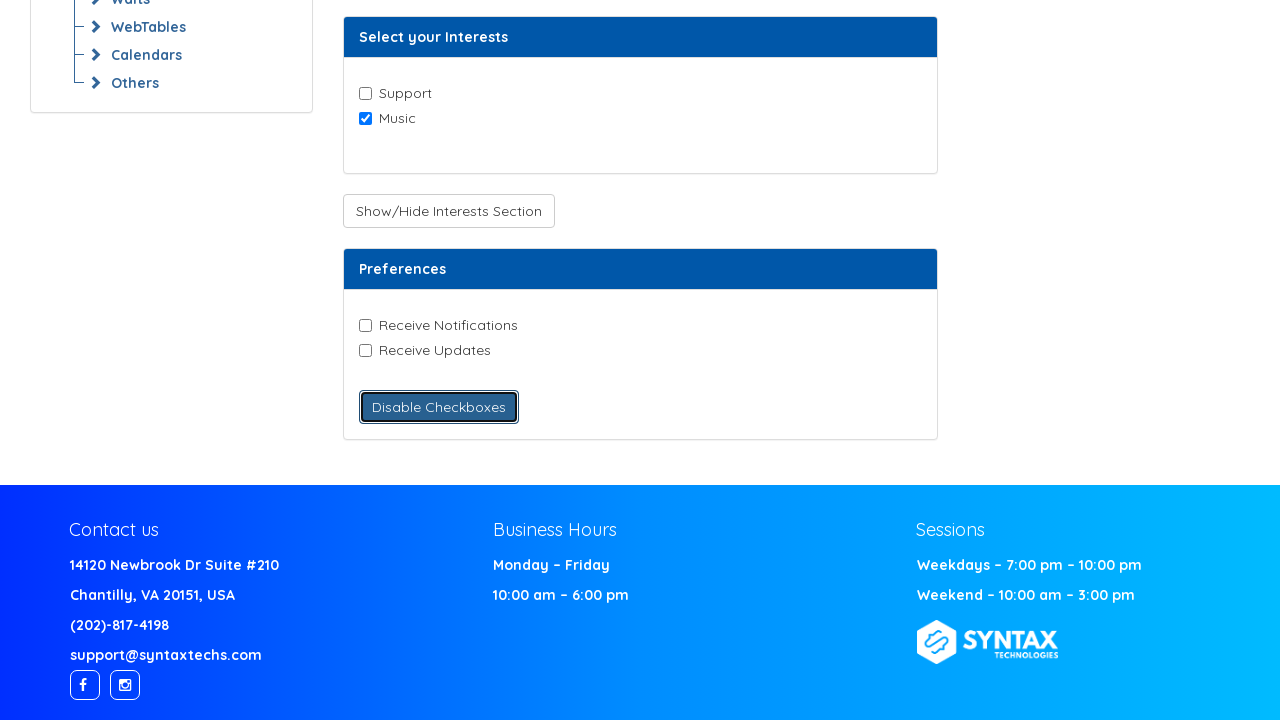

Clicked 'Receive Notifications' checkbox after it became enabled at (365, 325) on input[value='Receive-Notifications']
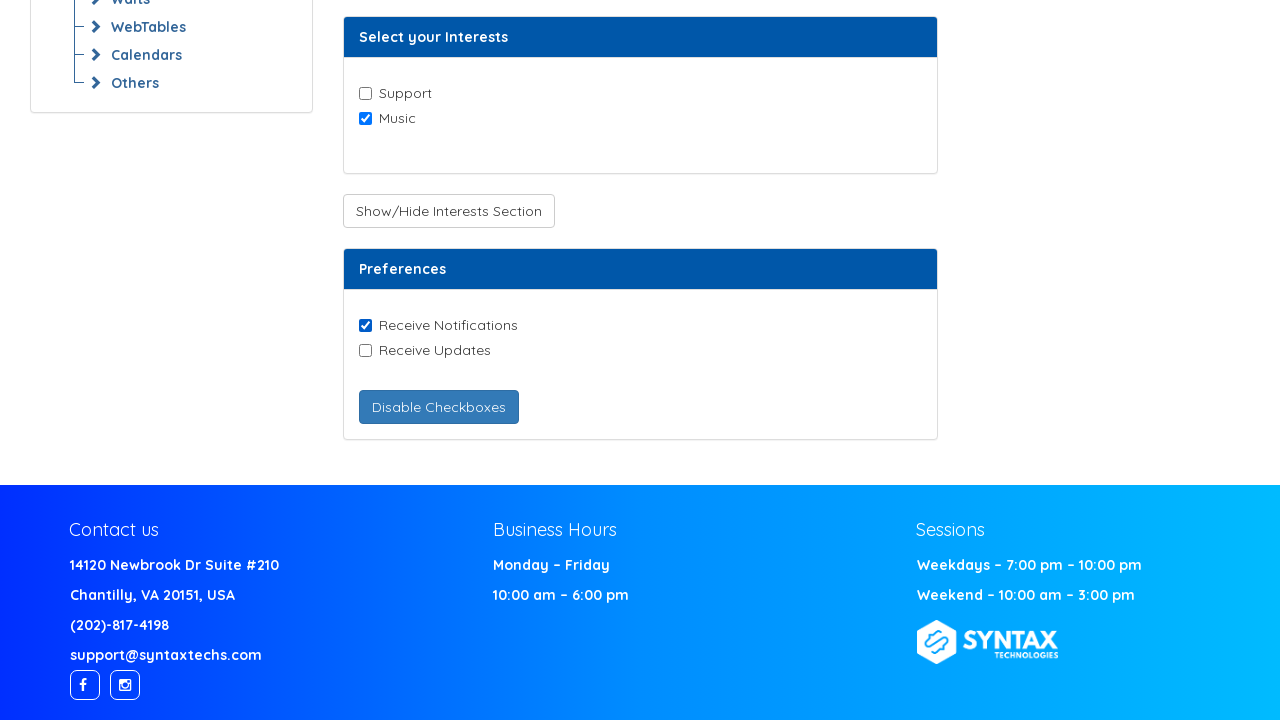

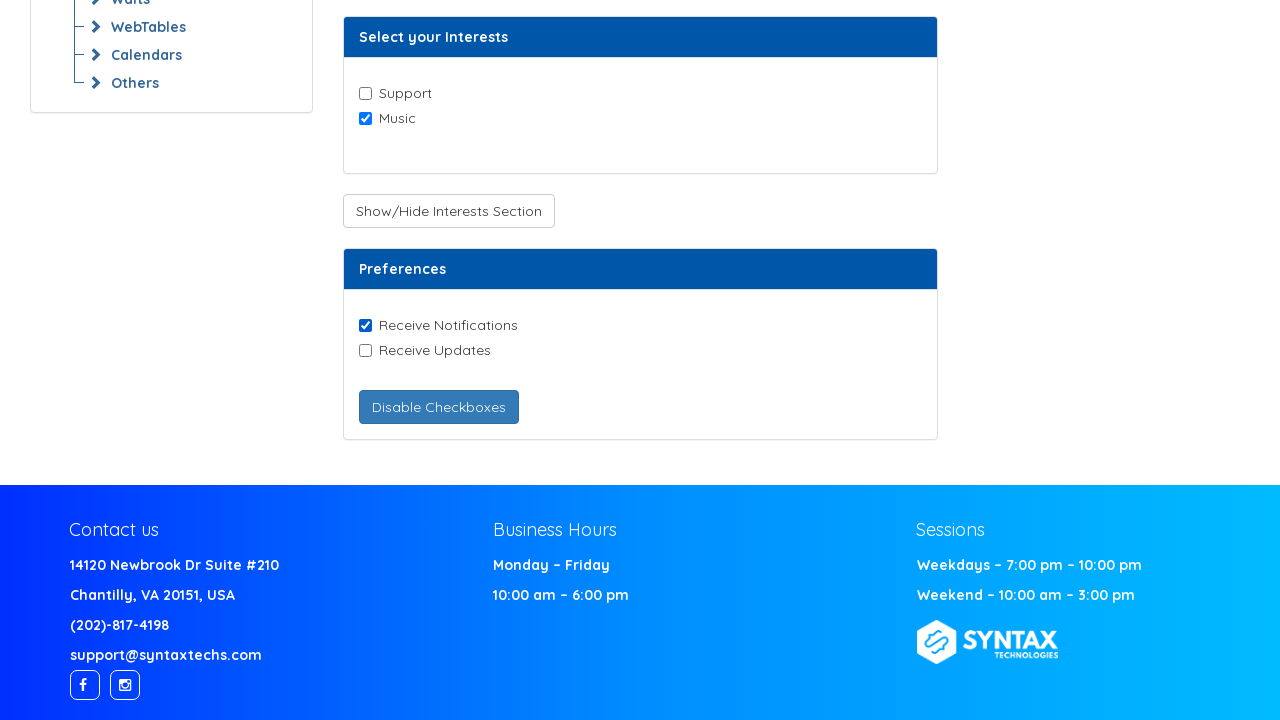